Tests iframe handling by switching to an iframe, scrolling to a search field, and performing a search for "Python"

Starting URL: https://www.letskodeit.com/practice

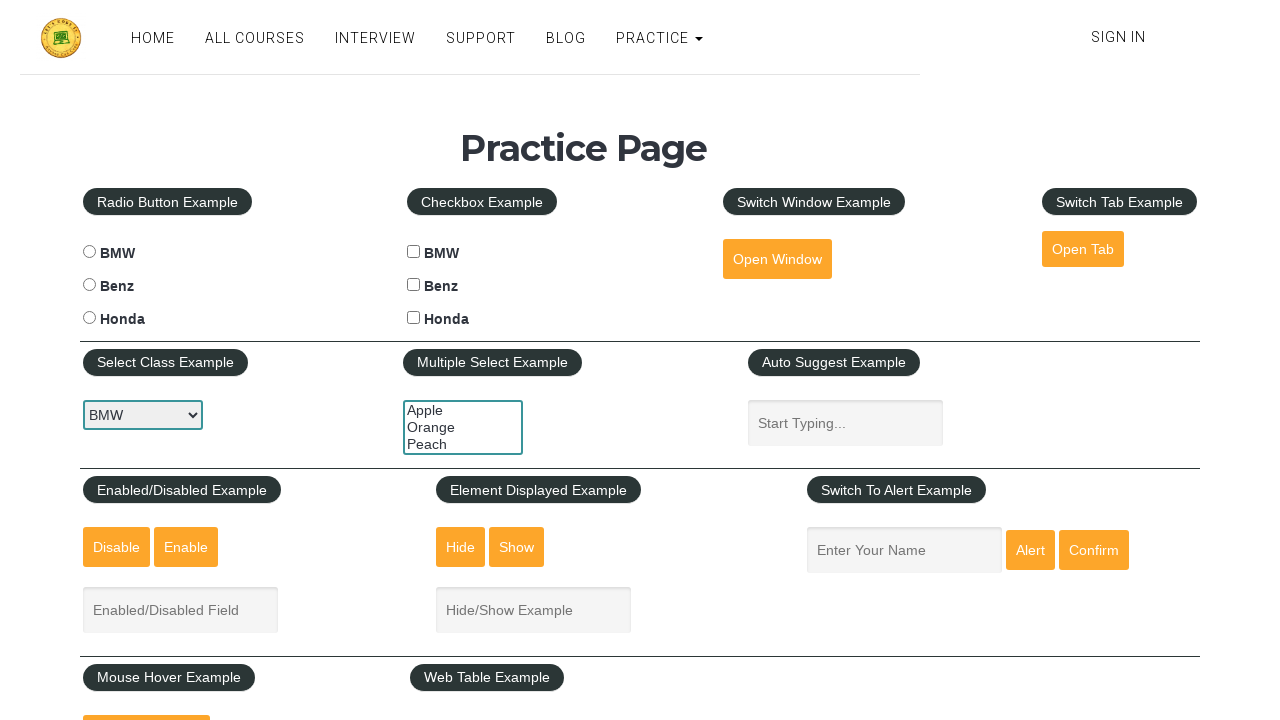

Located iframe with ID 'courses-iframe'
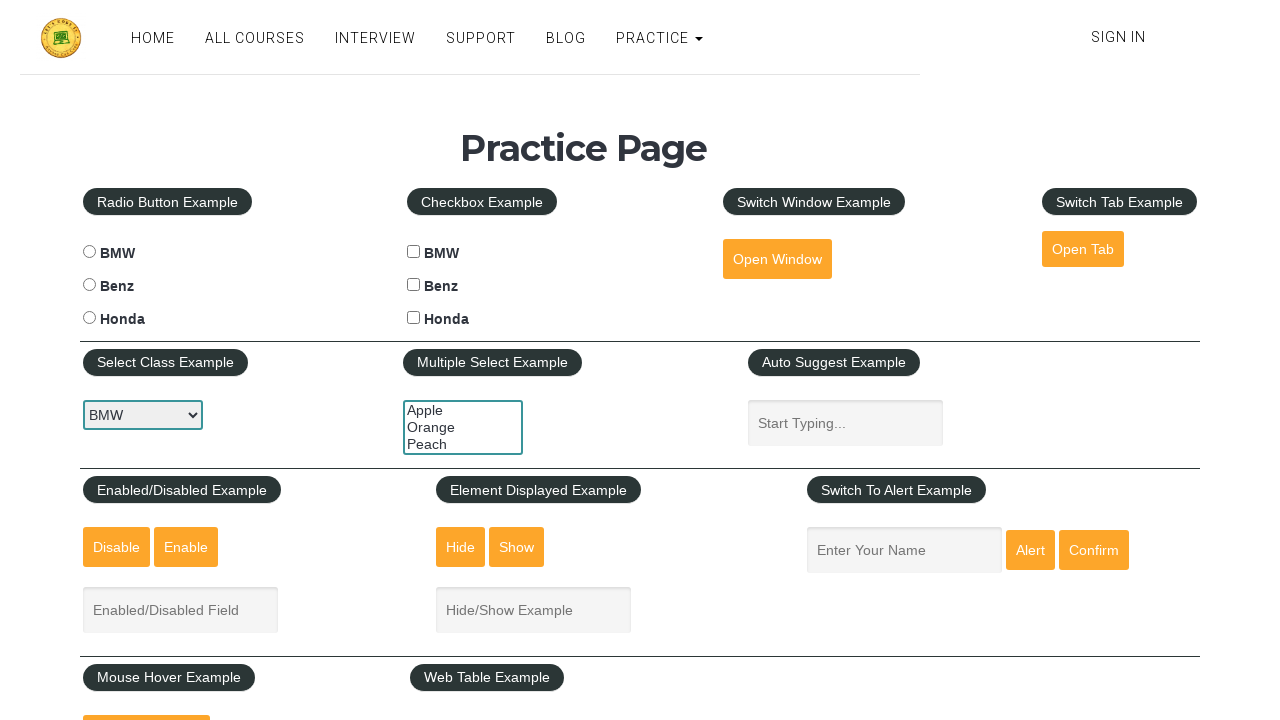

Located search input field within iframe
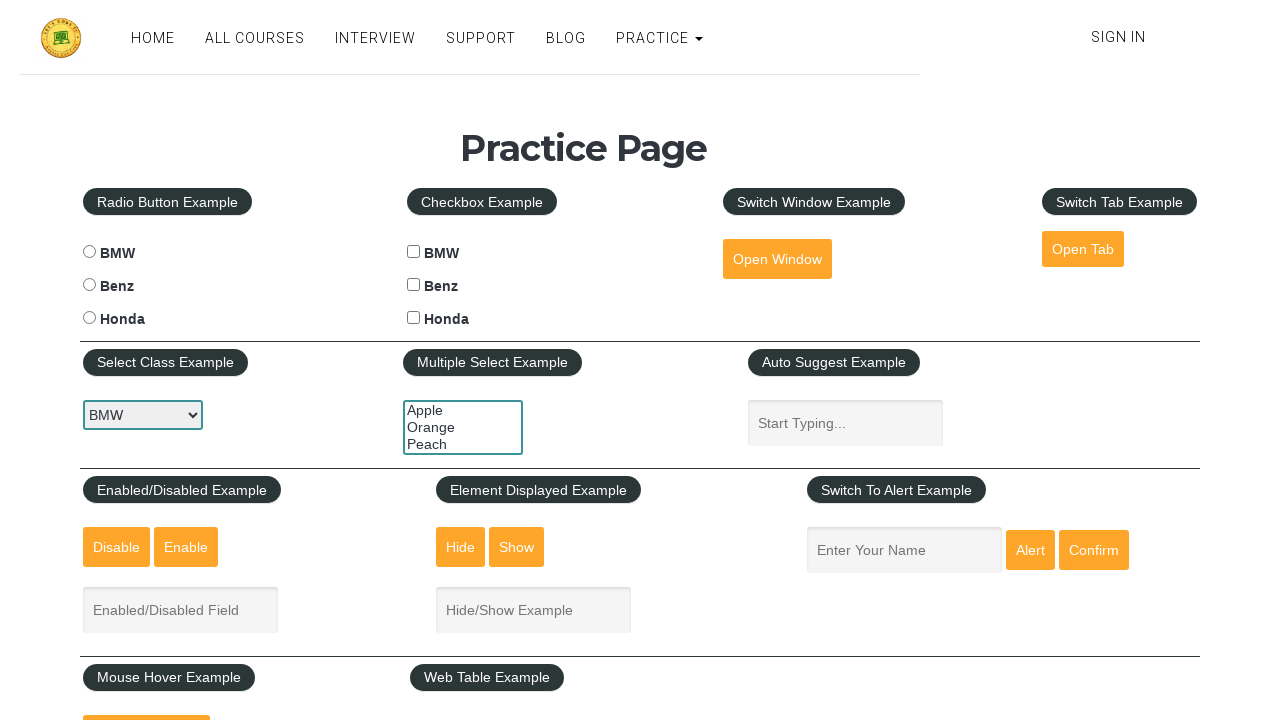

Scrolled search field into view
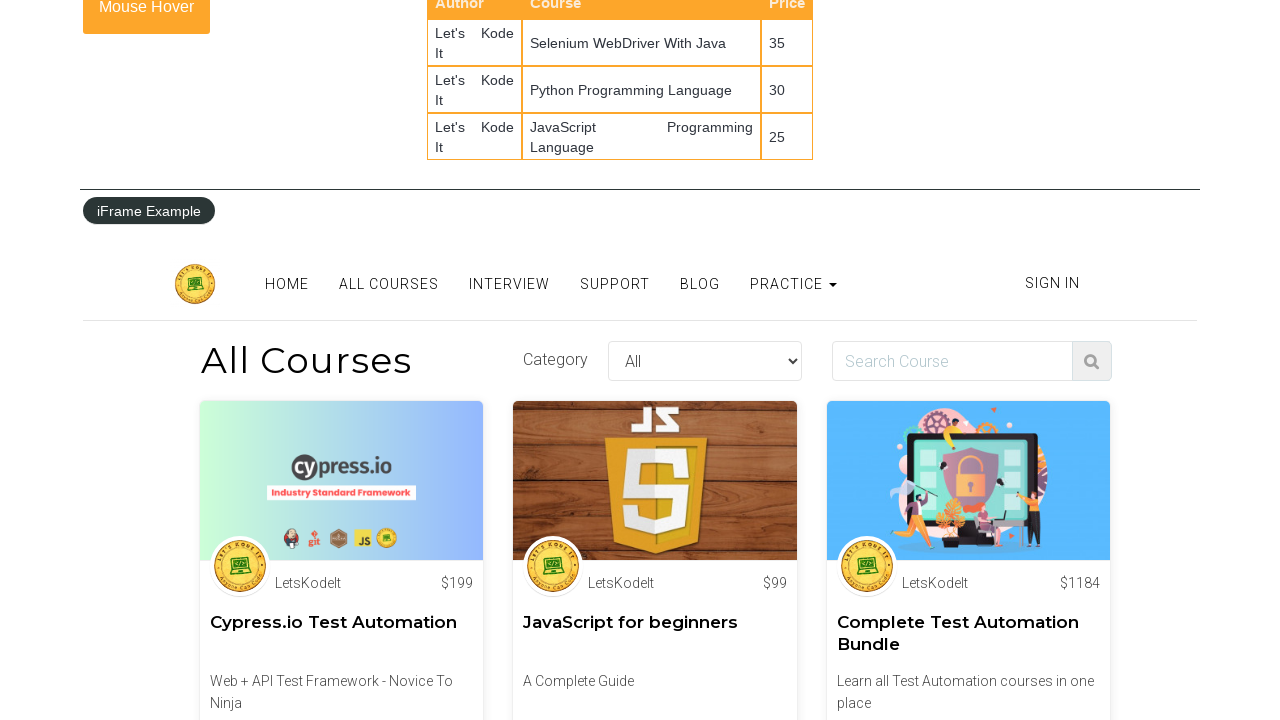

Filled search field with 'Python' on #courses-iframe >> internal:control=enter-frame >> input.form-control.find-input
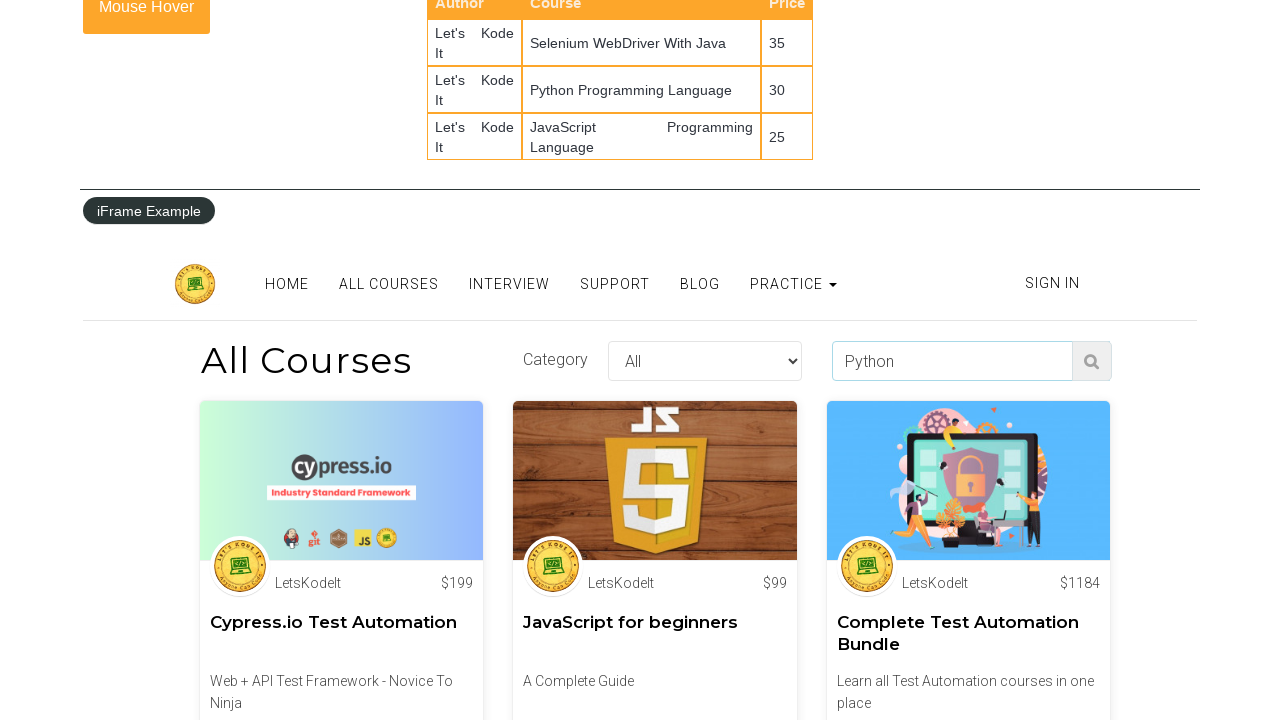

Pressed Enter to submit search for 'Python' on #courses-iframe >> internal:control=enter-frame >> input.form-control.find-input
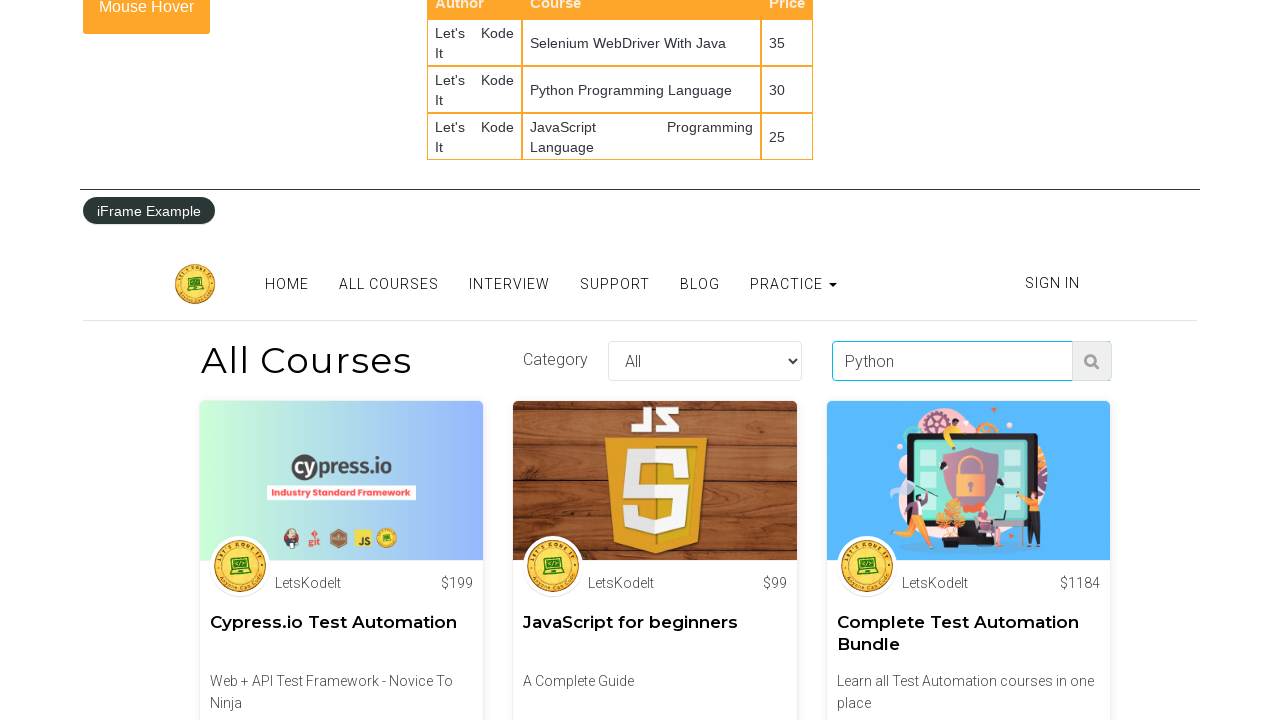

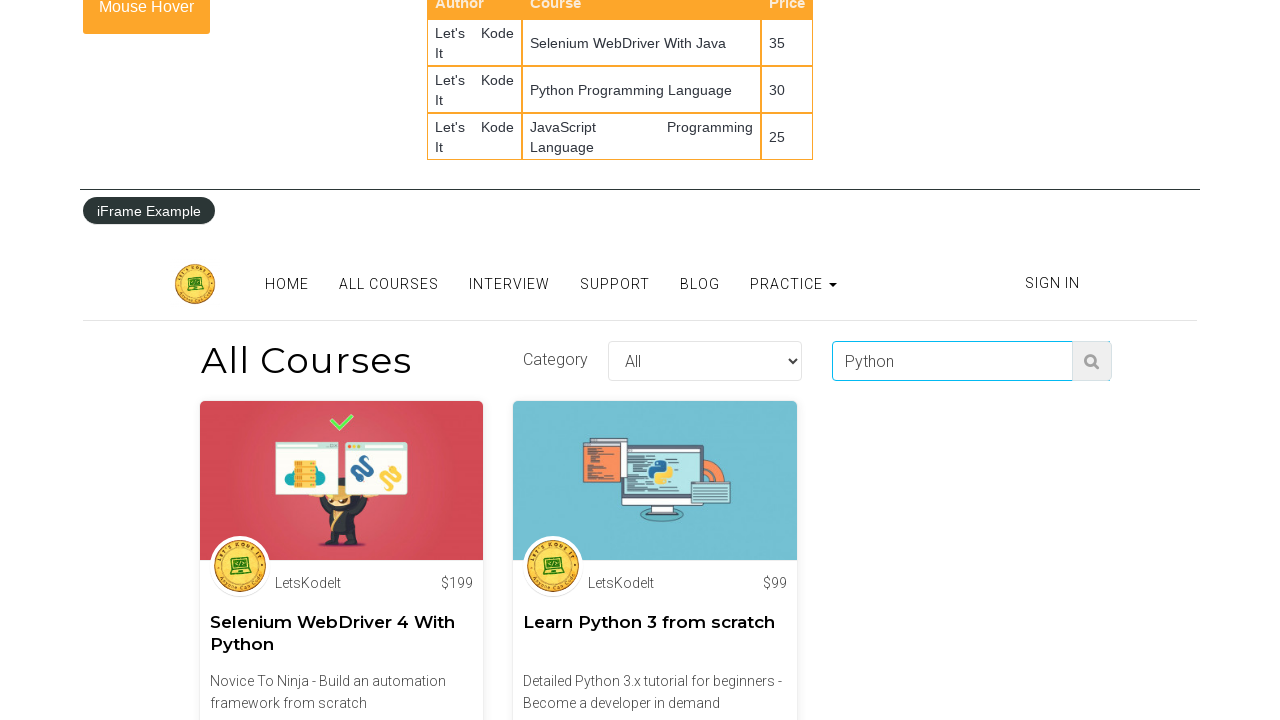